Tests clearing the completed state of all items by toggling the mark all checkbox

Starting URL: https://demo.playwright.dev/todomvc

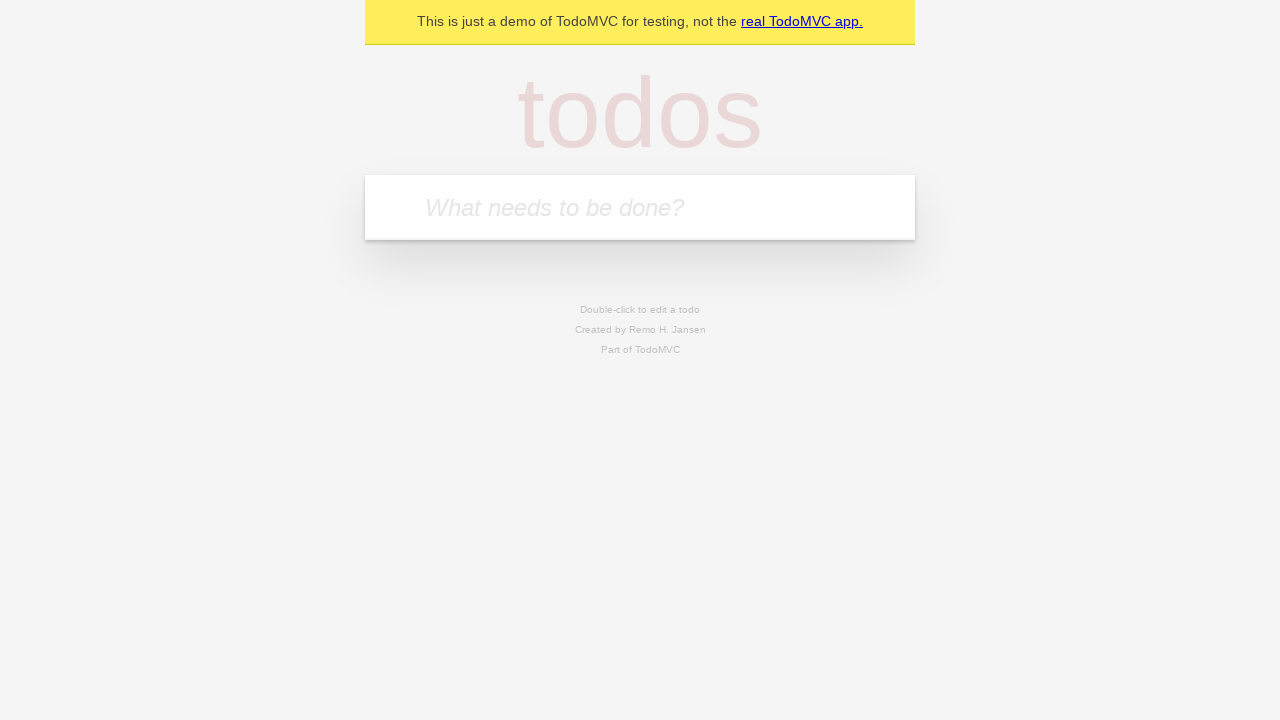

Filled todo input with 'buy some cheese' on internal:attr=[placeholder="What needs to be done?"i]
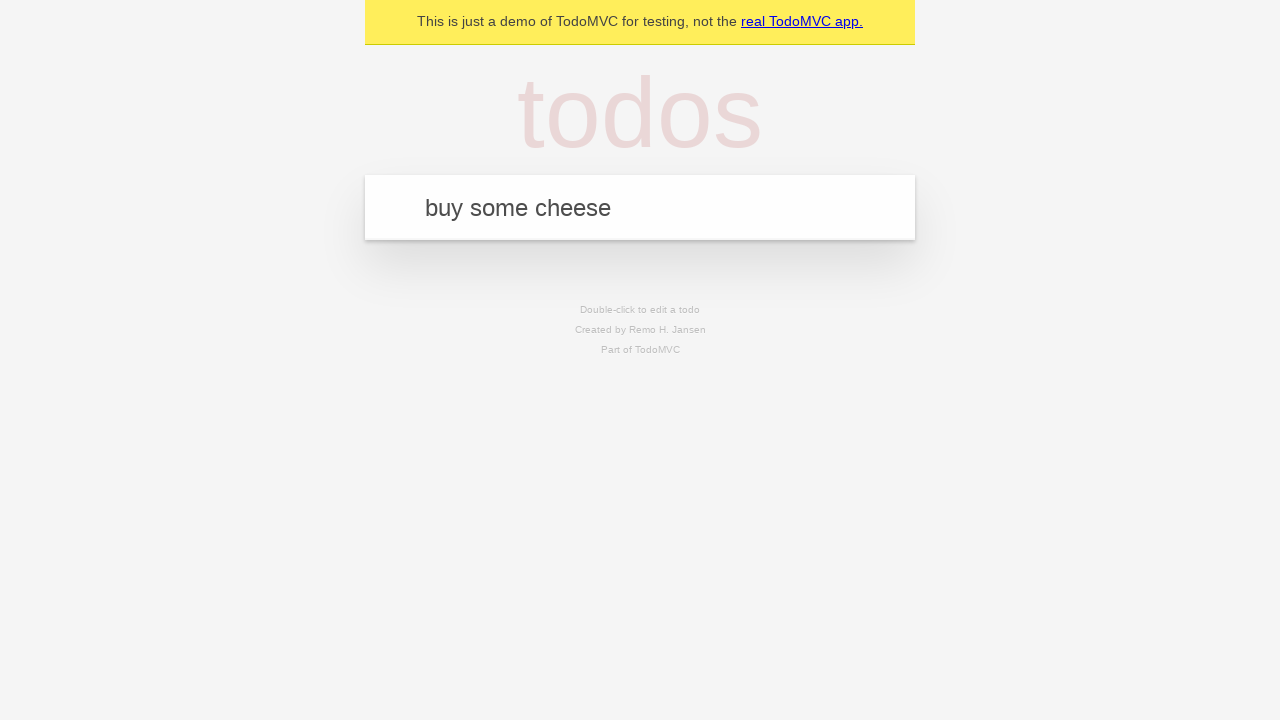

Pressed Enter to create first todo item on internal:attr=[placeholder="What needs to be done?"i]
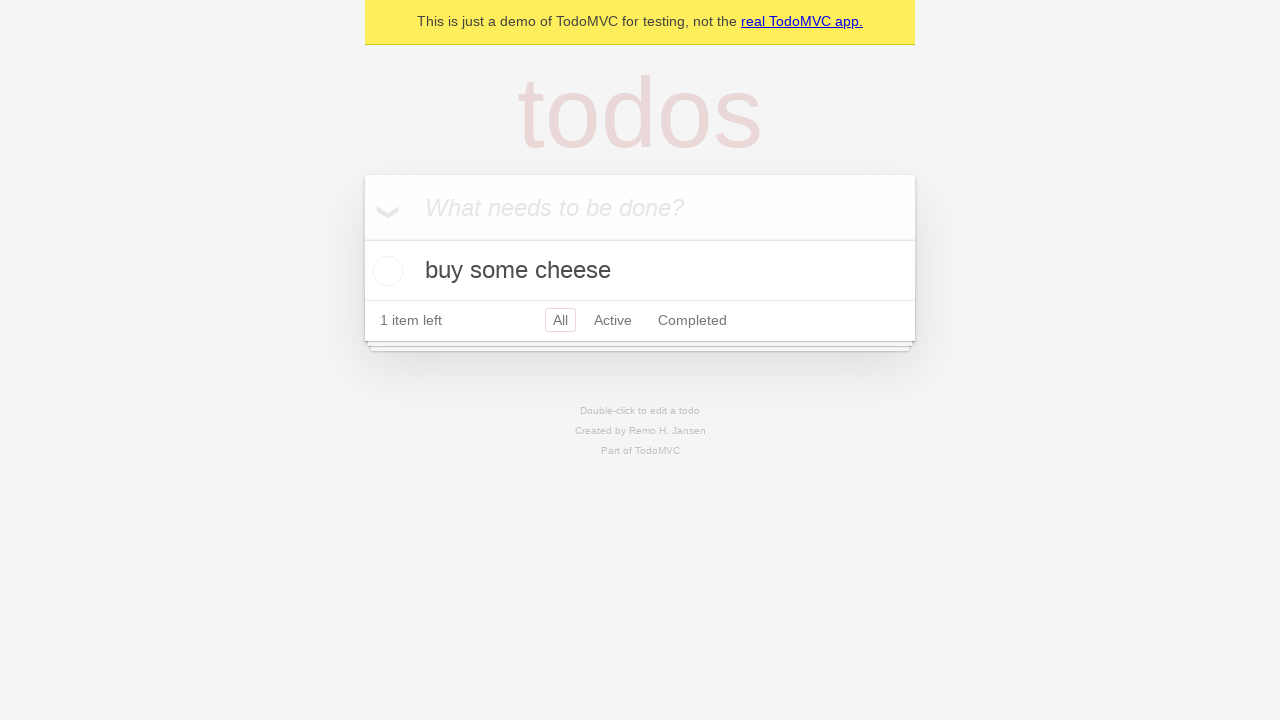

Filled todo input with 'feed the cat' on internal:attr=[placeholder="What needs to be done?"i]
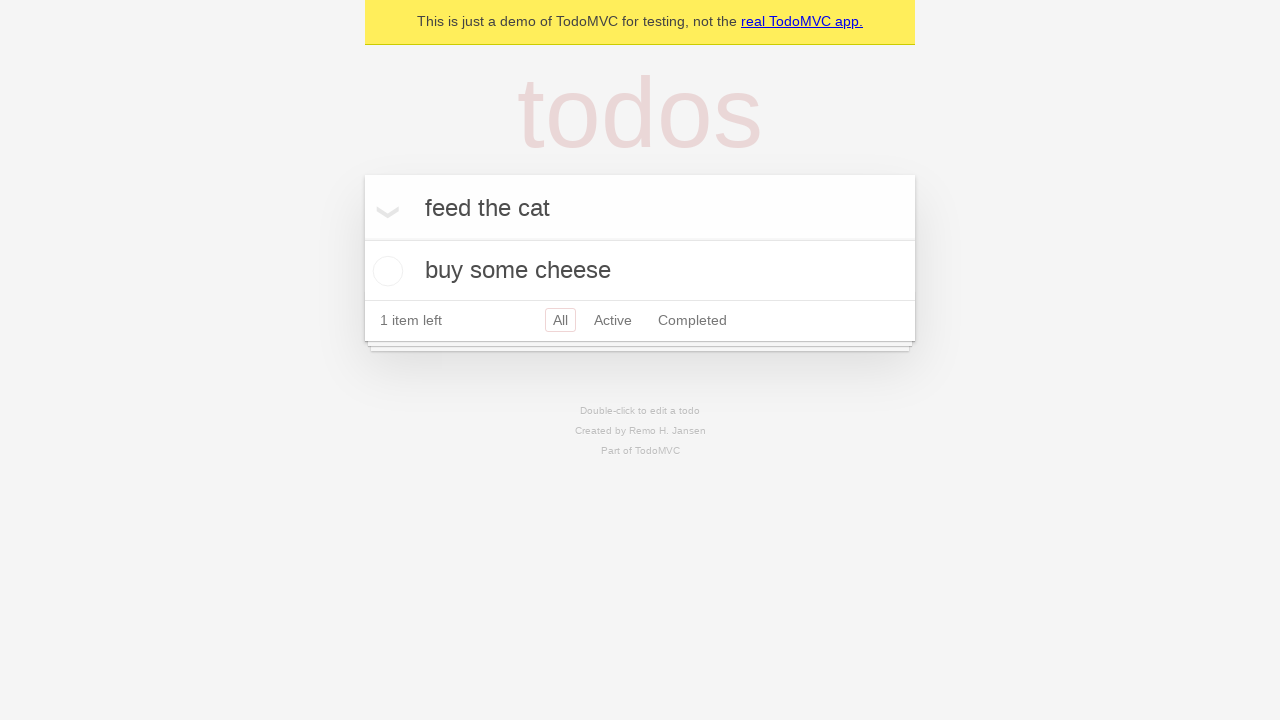

Pressed Enter to create second todo item on internal:attr=[placeholder="What needs to be done?"i]
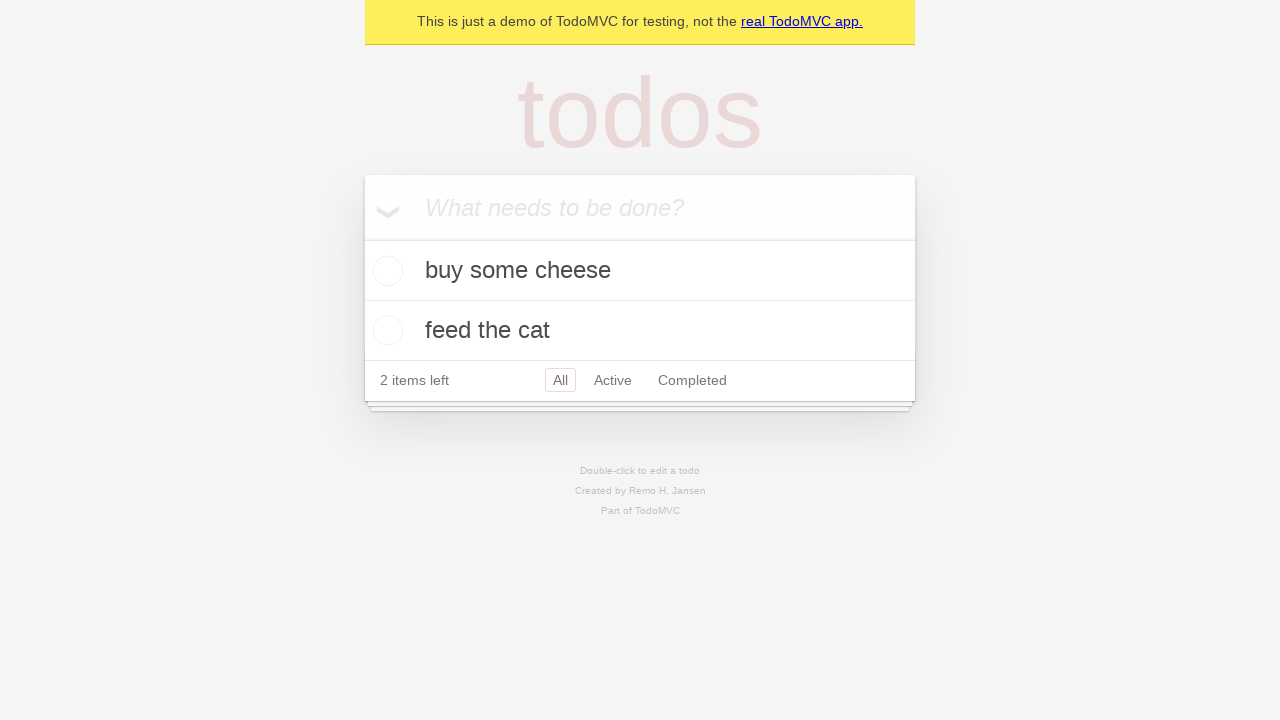

Filled todo input with 'book a doctors appointment' on internal:attr=[placeholder="What needs to be done?"i]
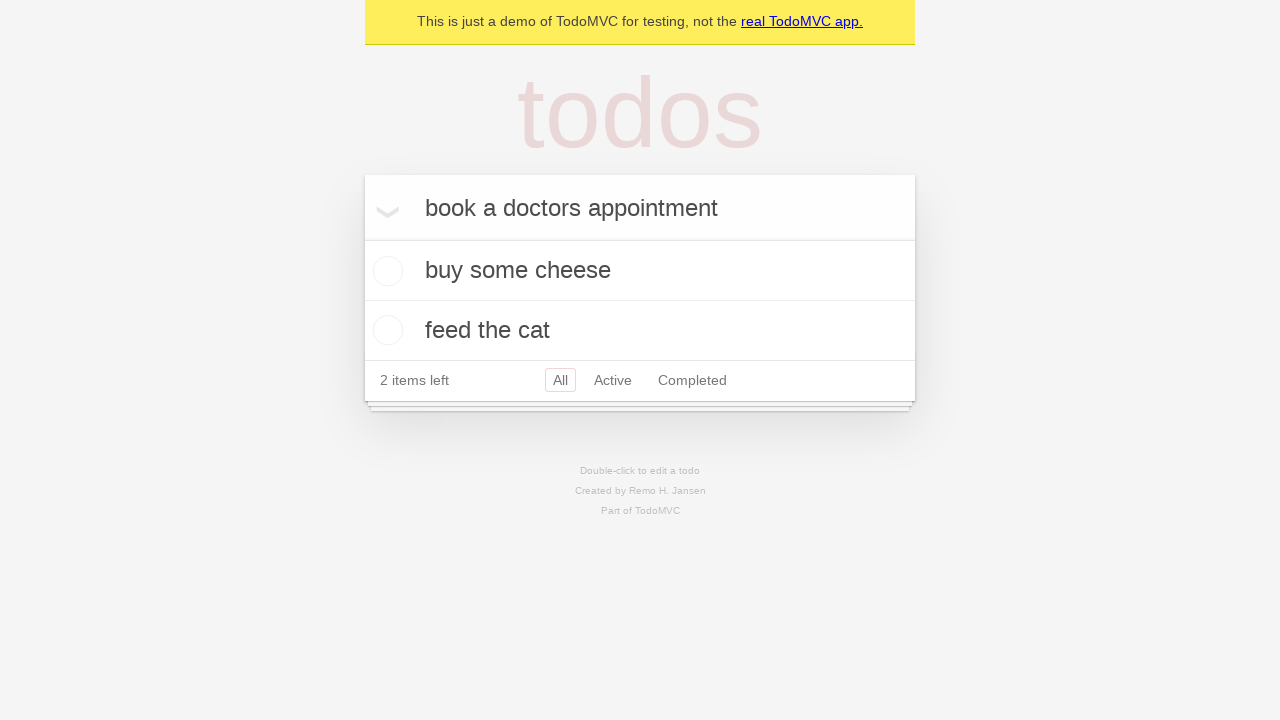

Pressed Enter to create third todo item on internal:attr=[placeholder="What needs to be done?"i]
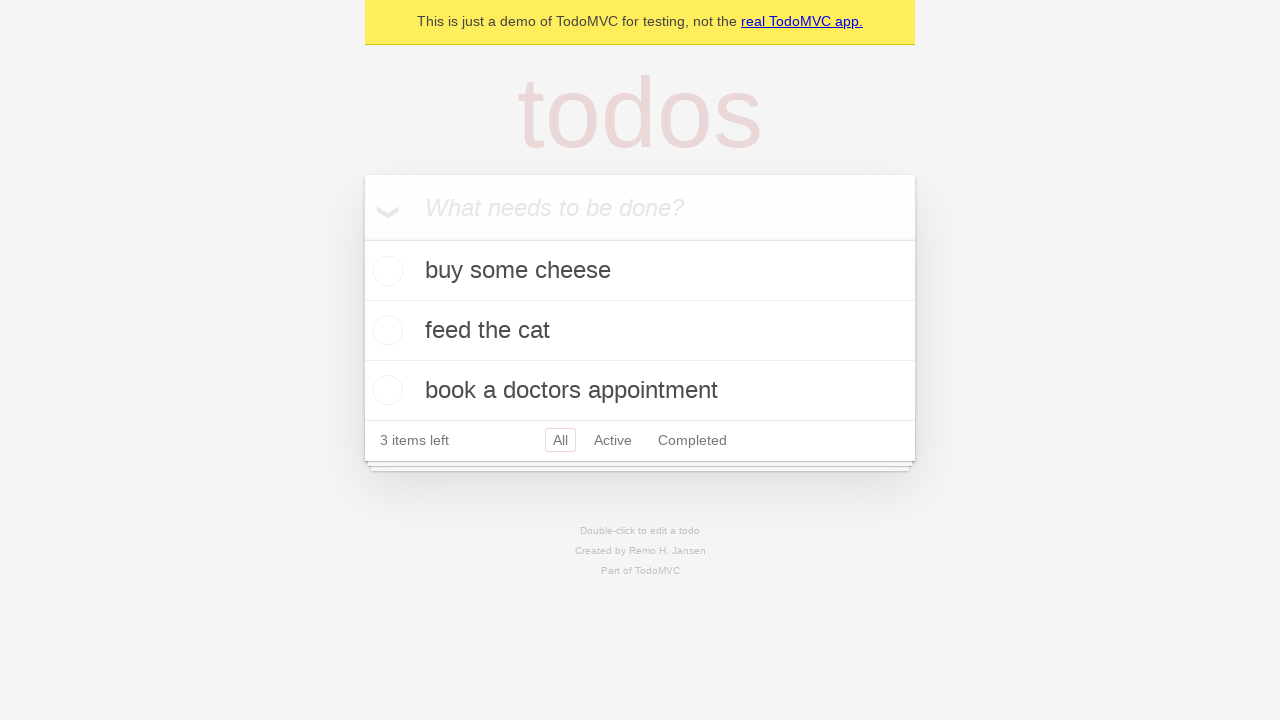

Checked the mark all as complete checkbox to complete all items at (362, 238) on internal:label="Mark all as complete"i
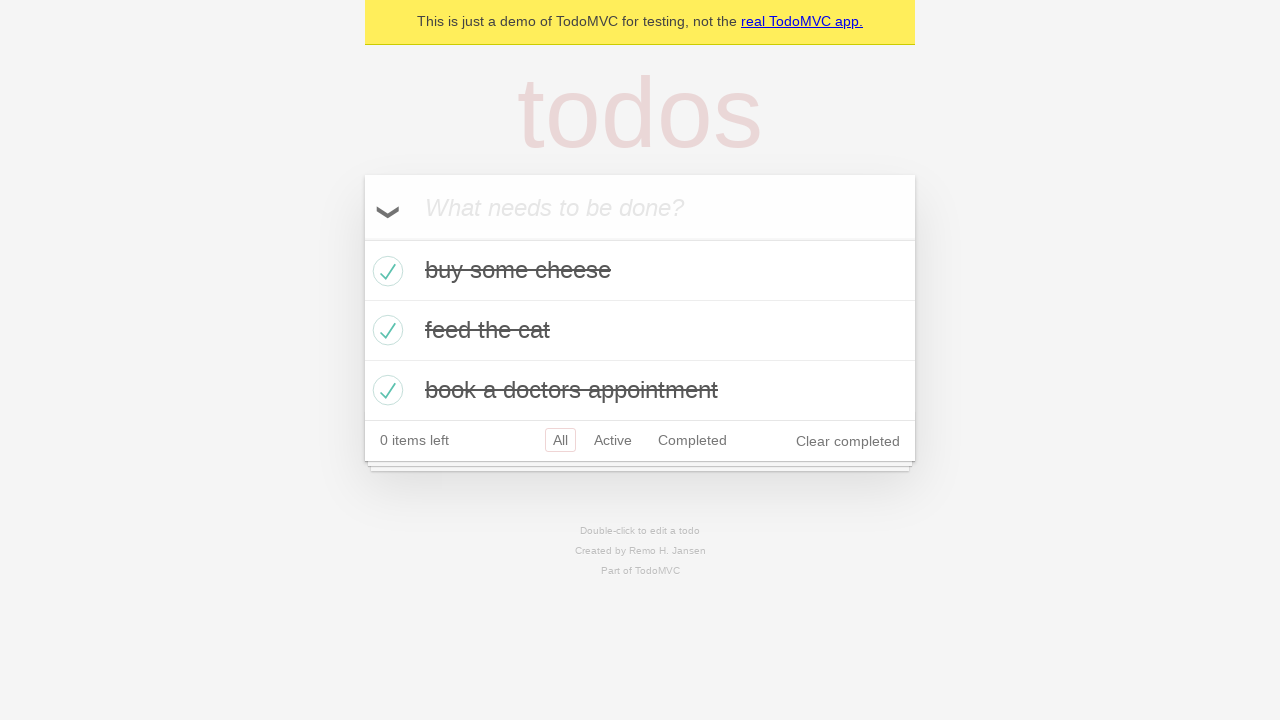

Unchecked the mark all as complete checkbox to clear completed state of all items at (362, 238) on internal:label="Mark all as complete"i
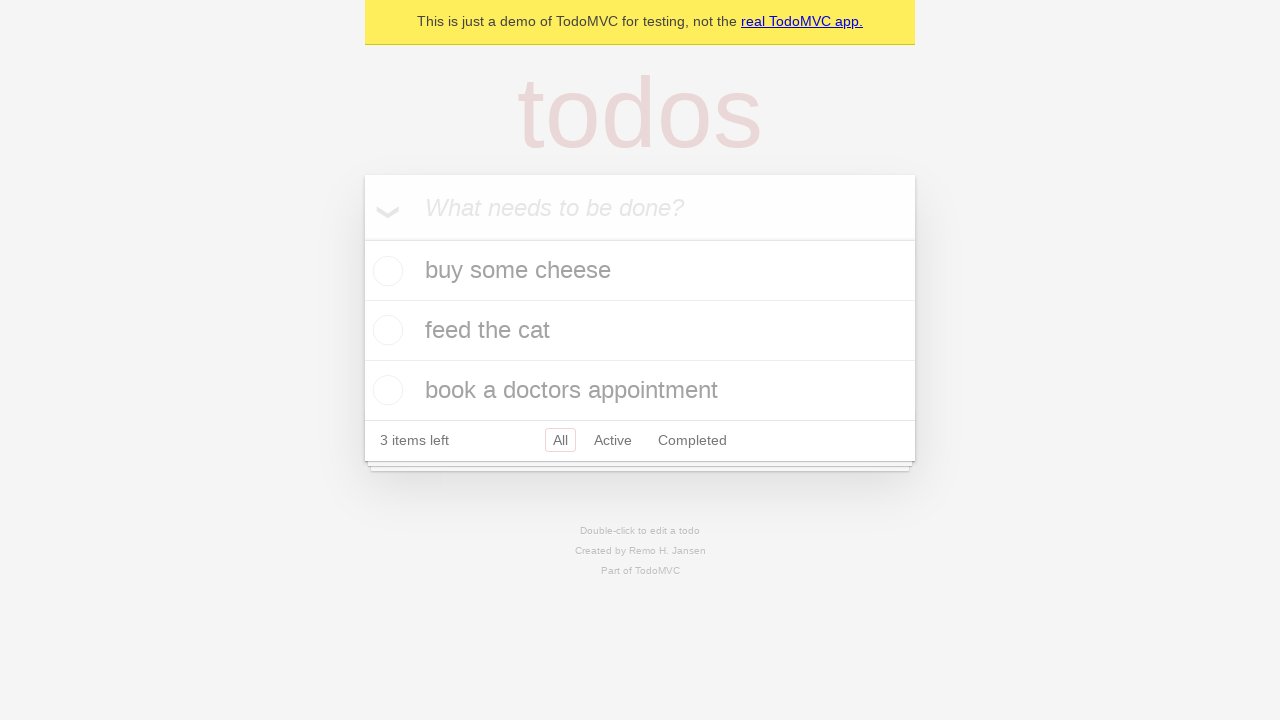

Waited for todo items to be present in the DOM
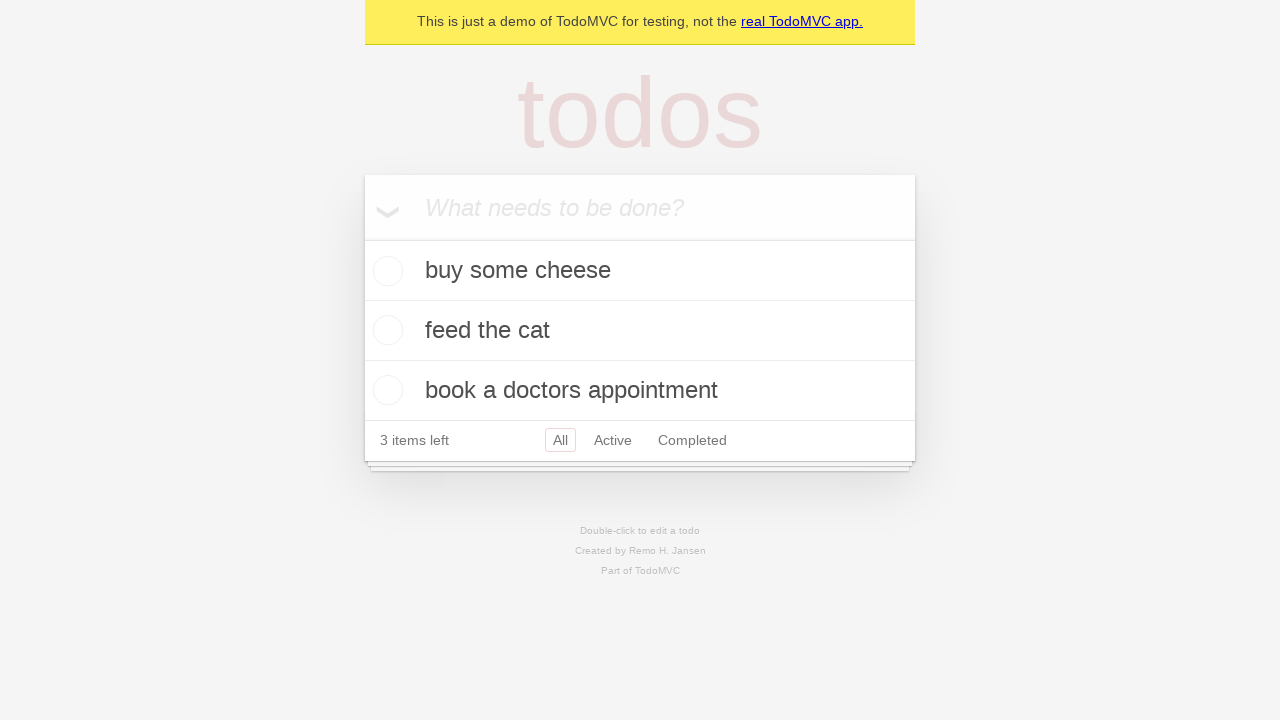

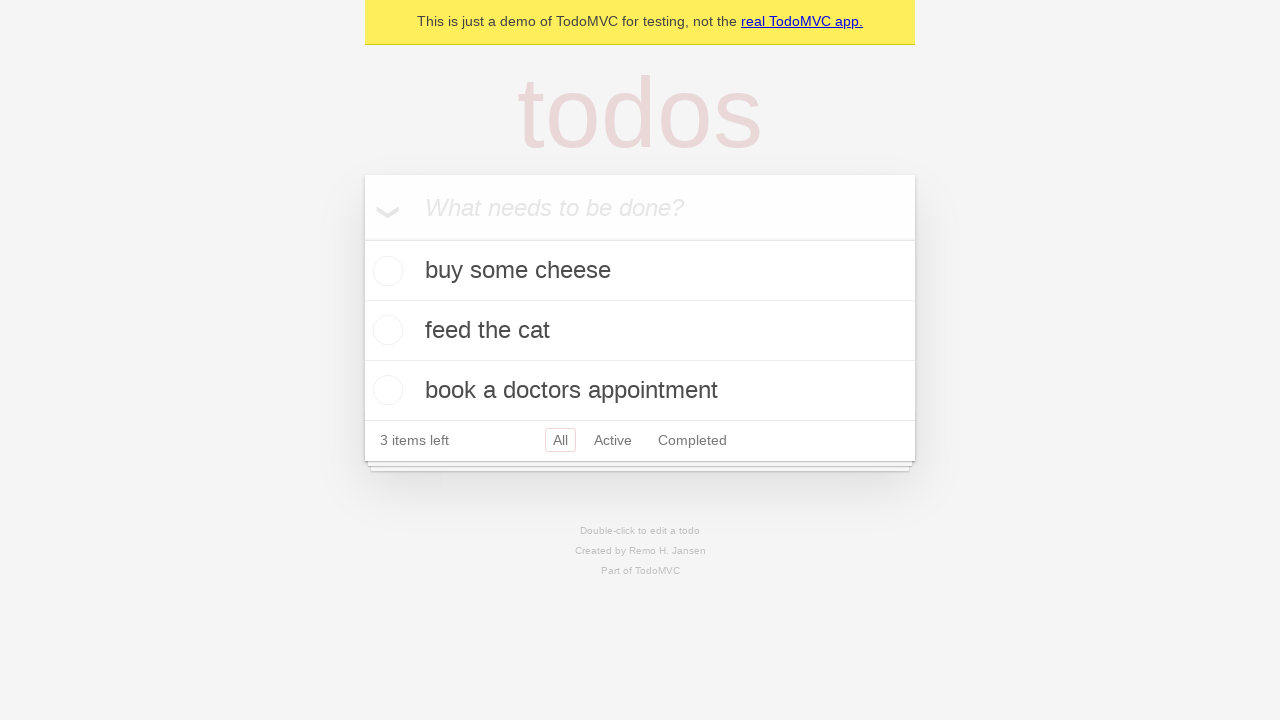